Tests adding multiple vegetable items to a shopping cart by searching through product listings and clicking "Add to cart" for specific items (Cucumber, Brocolli, Beetroot, Carrot, Capsicum, Tomato)

Starting URL: https://rahulshettyacademy.com/seleniumPractise/

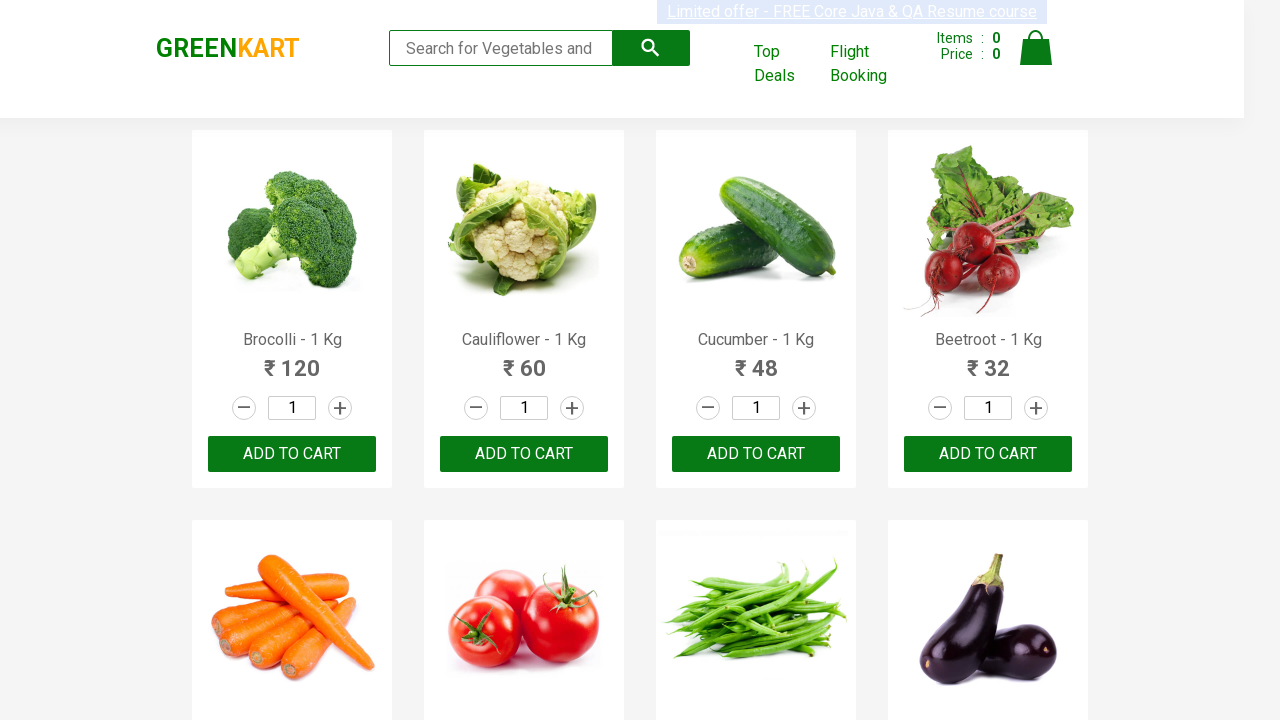

Waited for product listings to load
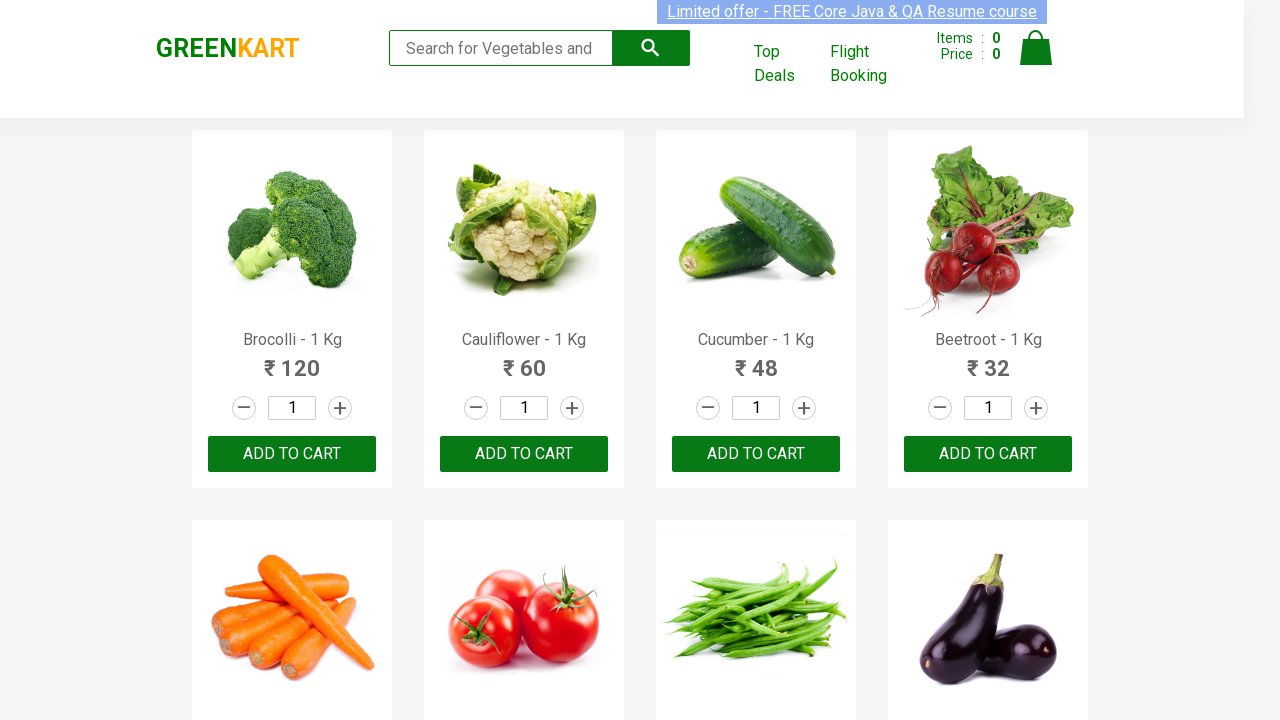

Retrieved all product name elements
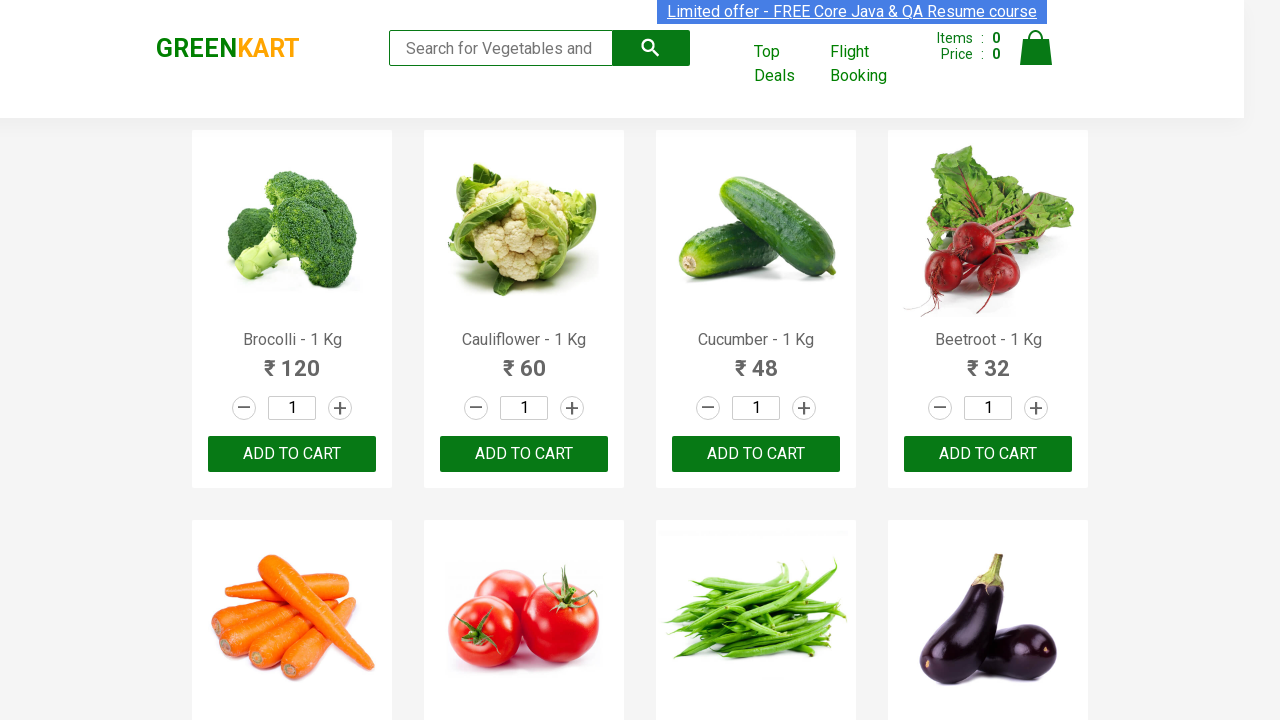

Retrieved all 'Add to cart' buttons
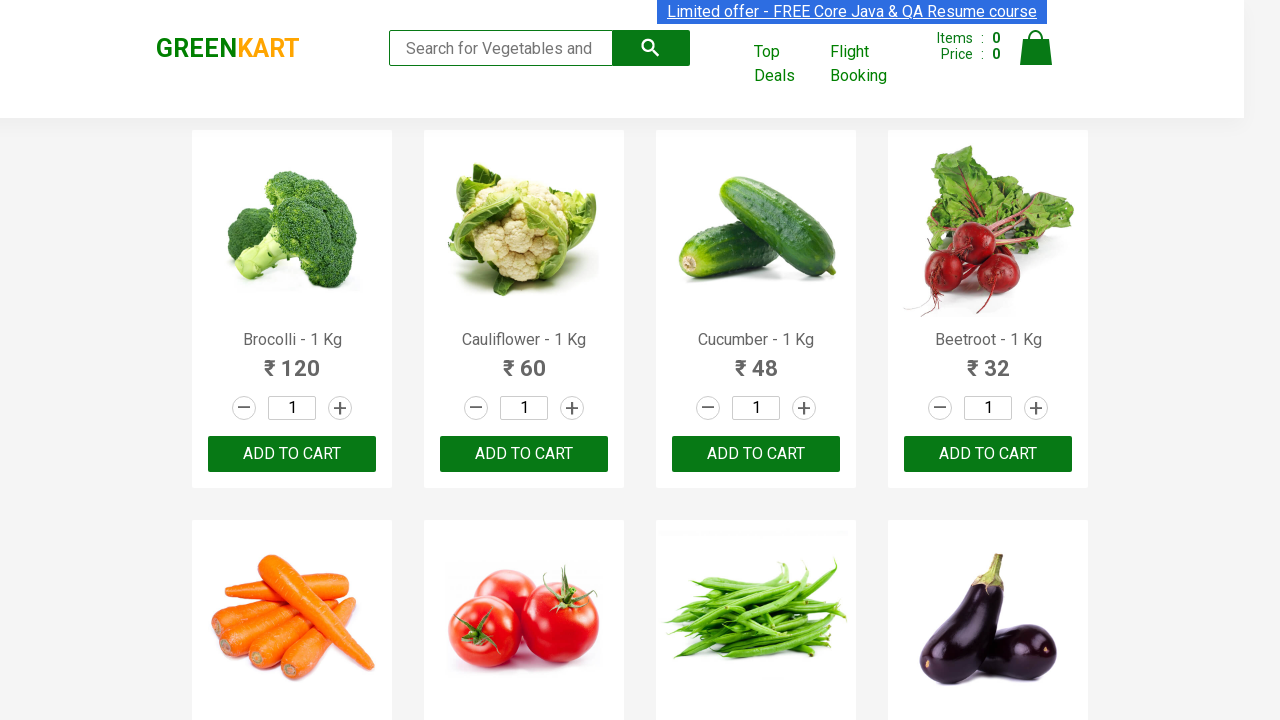

Clicked 'Add to cart' button for Brocolli at (292, 454) on div.product-action button >> nth=0
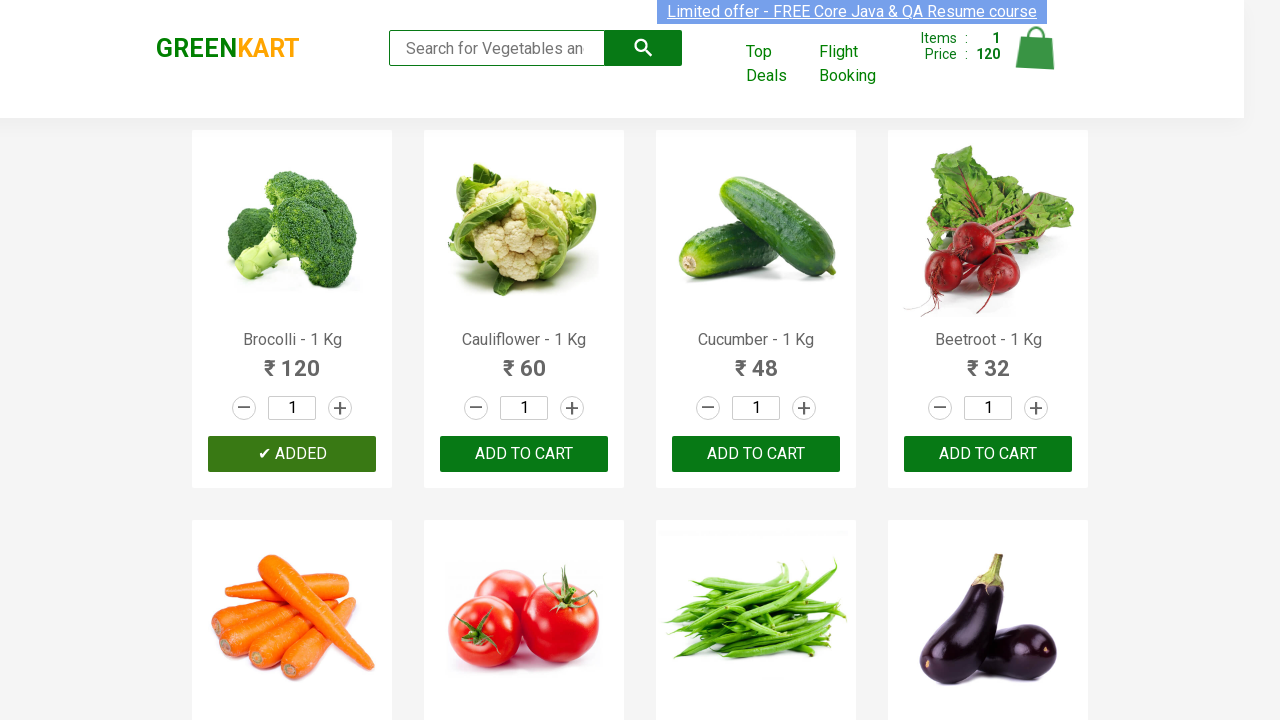

Clicked 'Add to cart' button for Cucumber at (756, 454) on div.product-action button >> nth=2
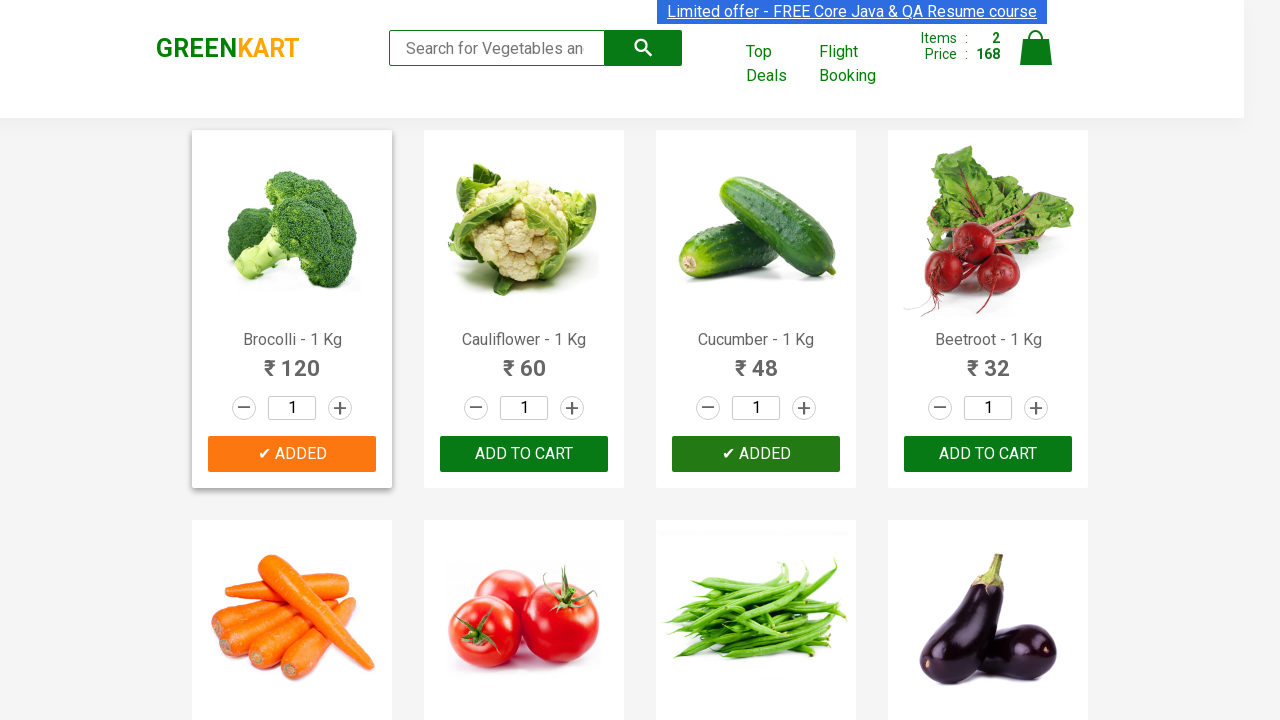

Clicked 'Add to cart' button for Beetroot at (988, 454) on div.product-action button >> nth=3
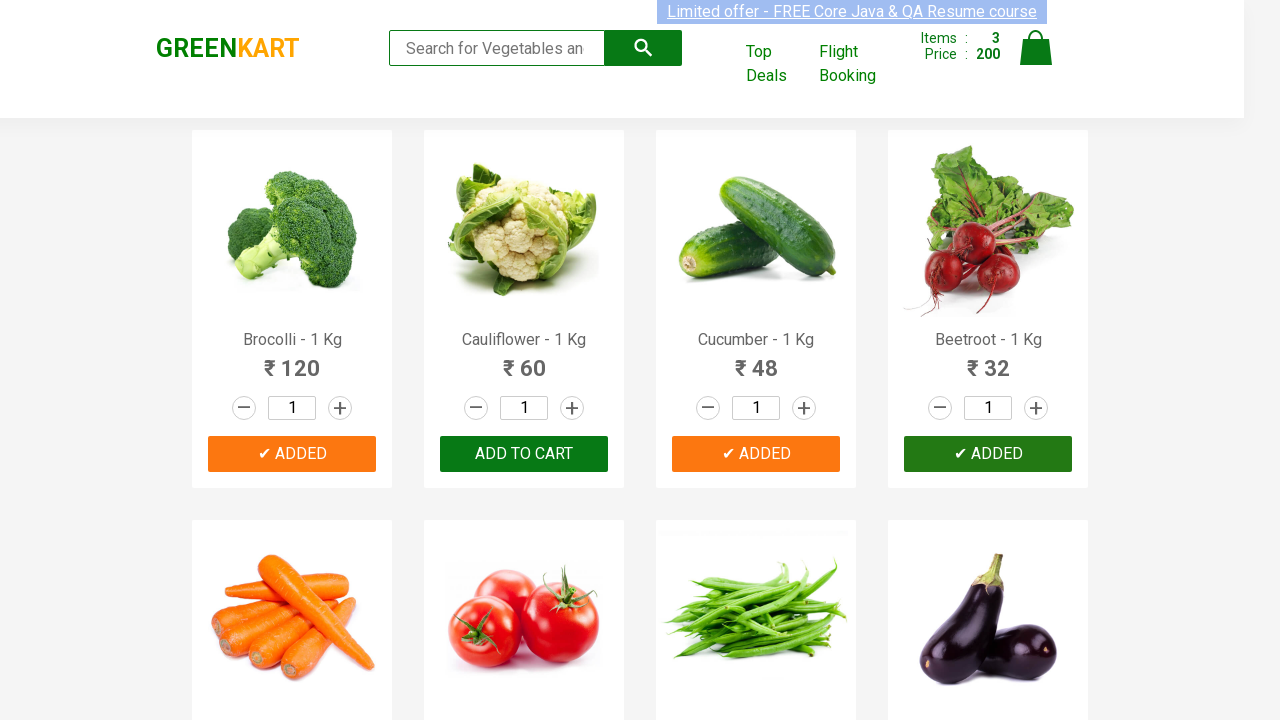

Clicked 'Add to cart' button for Carrot at (292, 360) on div.product-action button >> nth=4
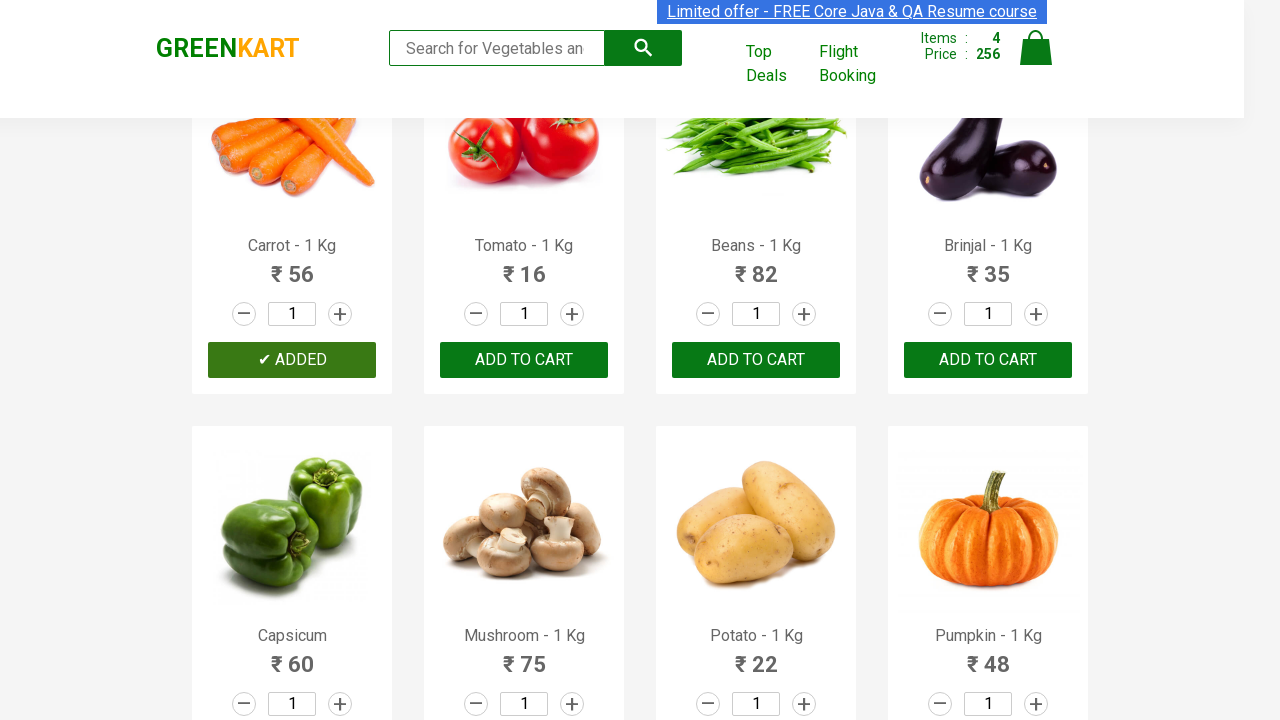

Clicked 'Add to cart' button for Tomato at (524, 360) on div.product-action button >> nth=5
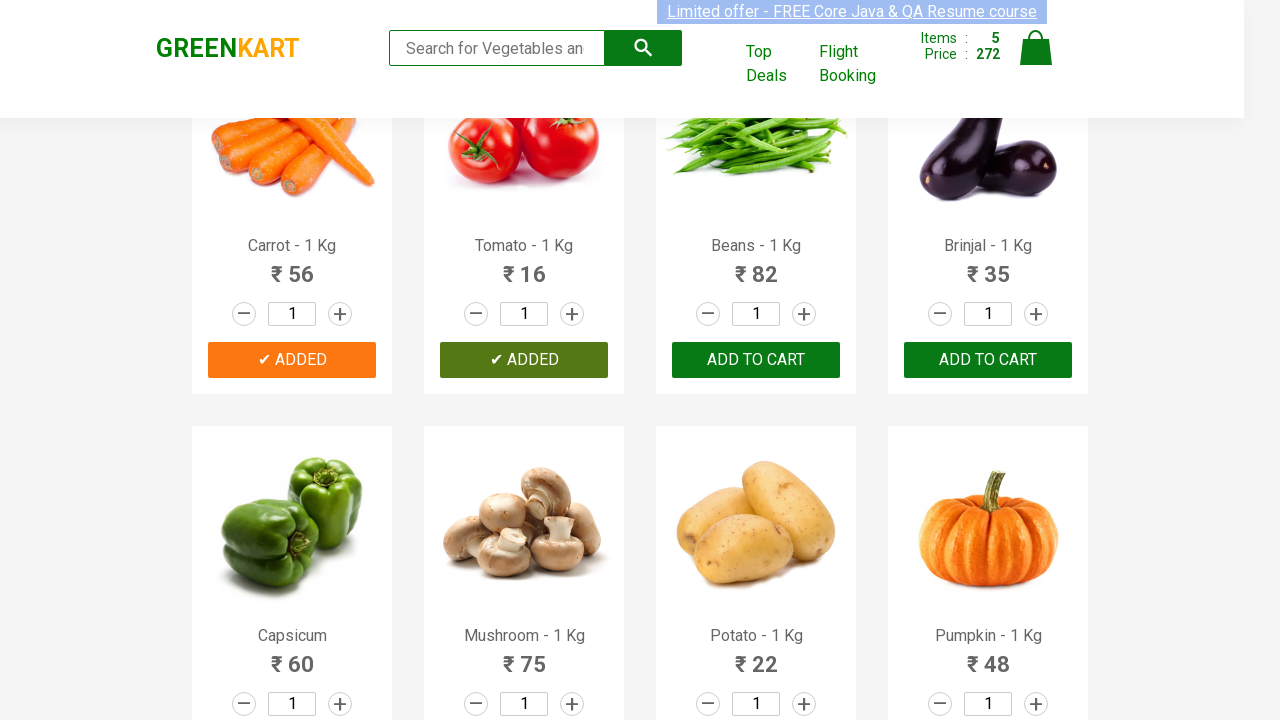

Clicked 'Add to cart' button for Capsicum at (292, 360) on div.product-action button >> nth=8
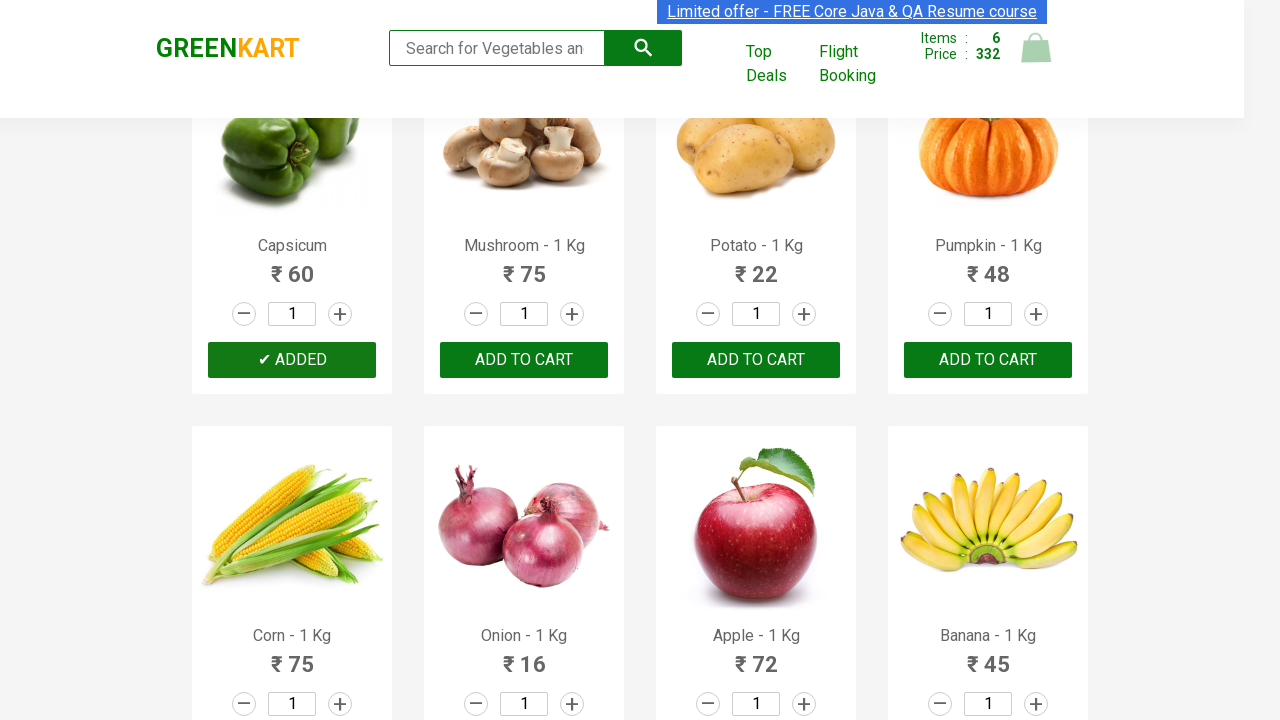

All 6 vegetable items successfully added to cart
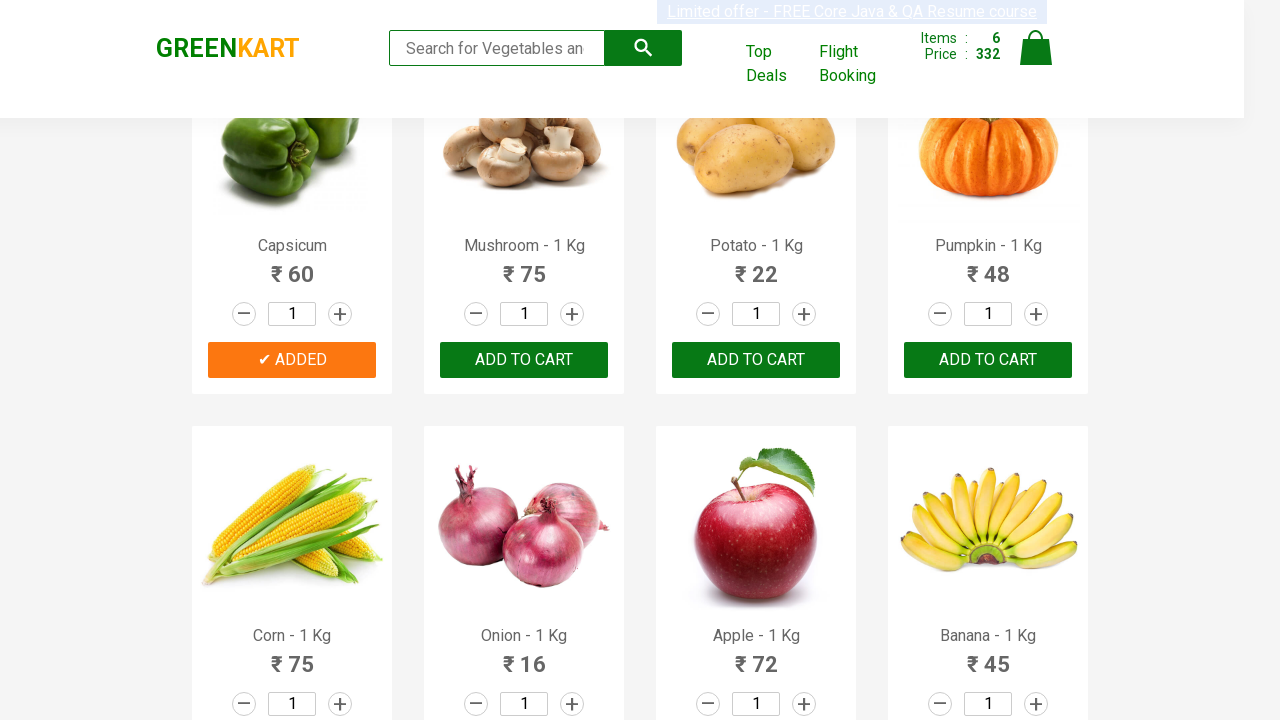

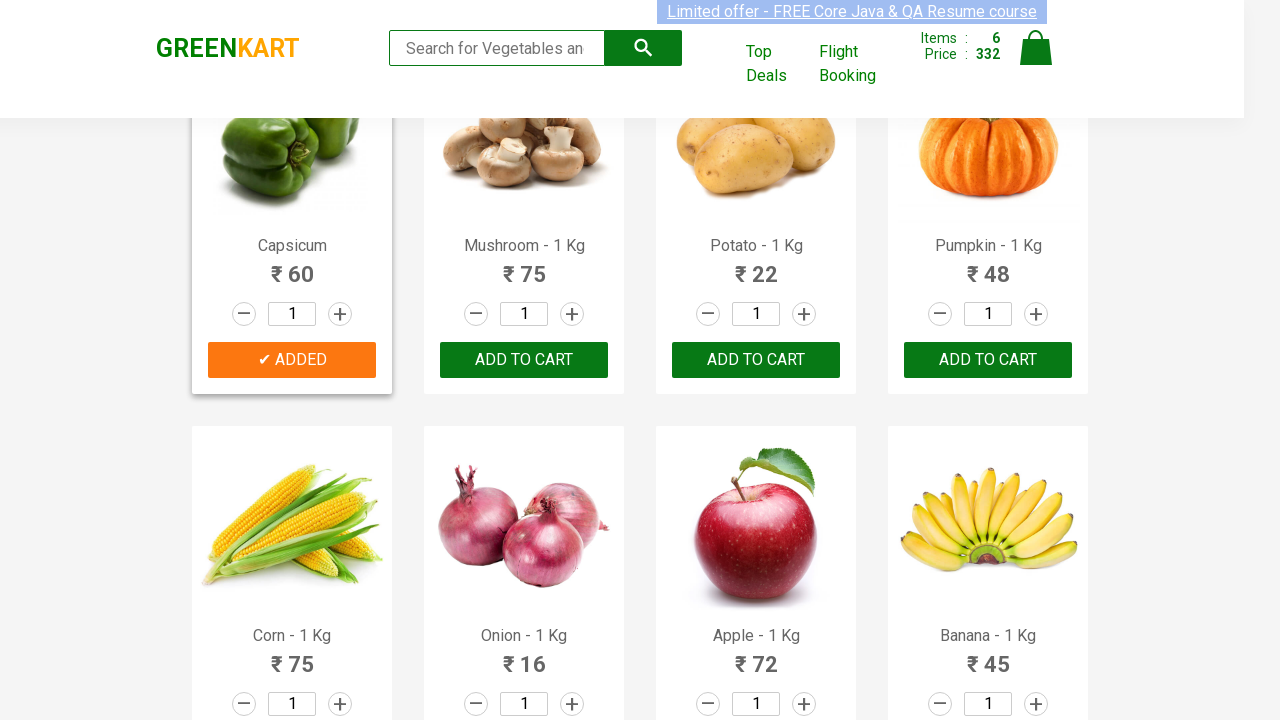